Verifies that the last name input field exists and has a placeholder containing "Apellido"

Starting URL: https://www.stg.openenglish.com/

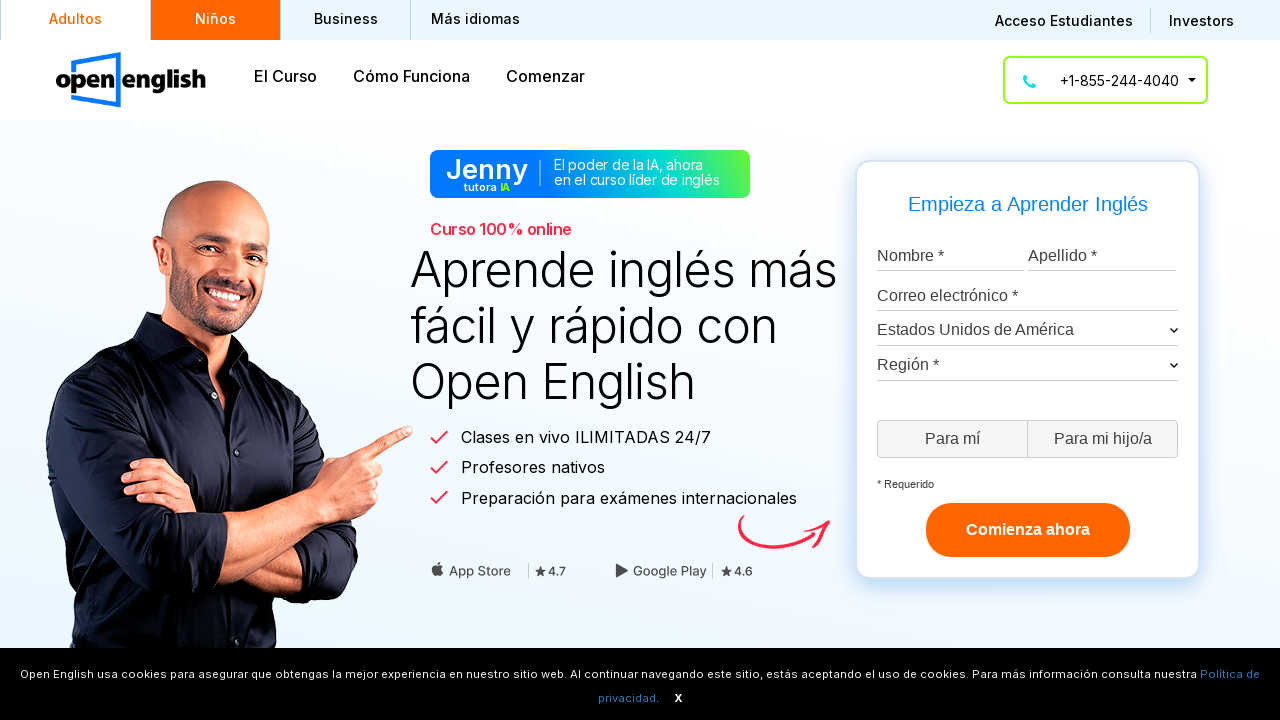

Navigated to https://www.stg.openenglish.com/
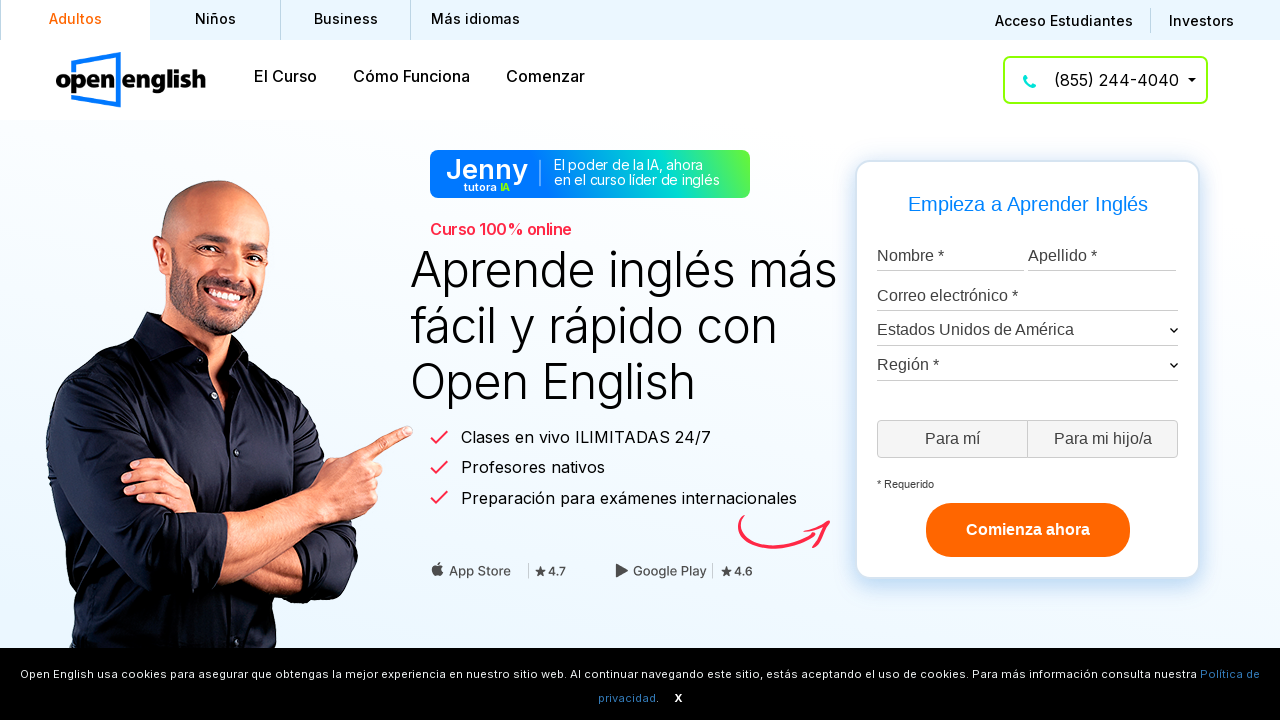

Last name input field (#lastname-input) is now visible and ready
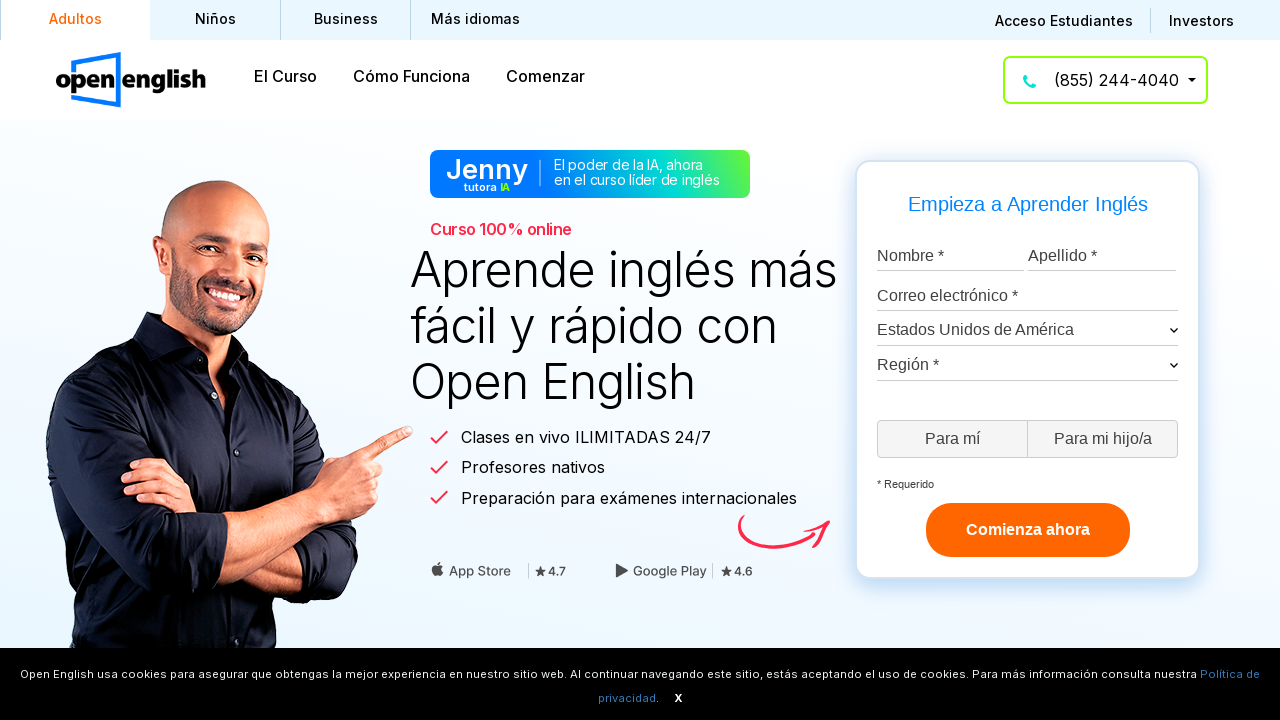

Retrieved placeholder attribute: 'Apellido *'
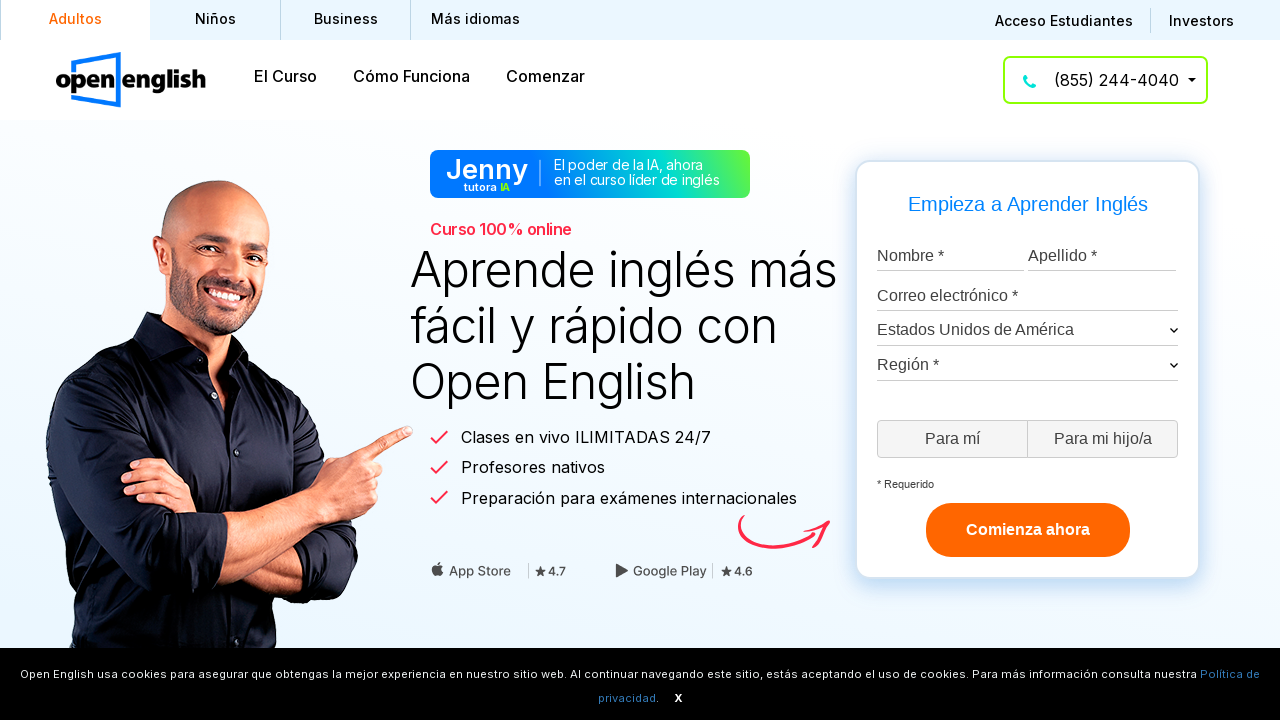

Verified that placeholder contains 'Apellido' - test passed
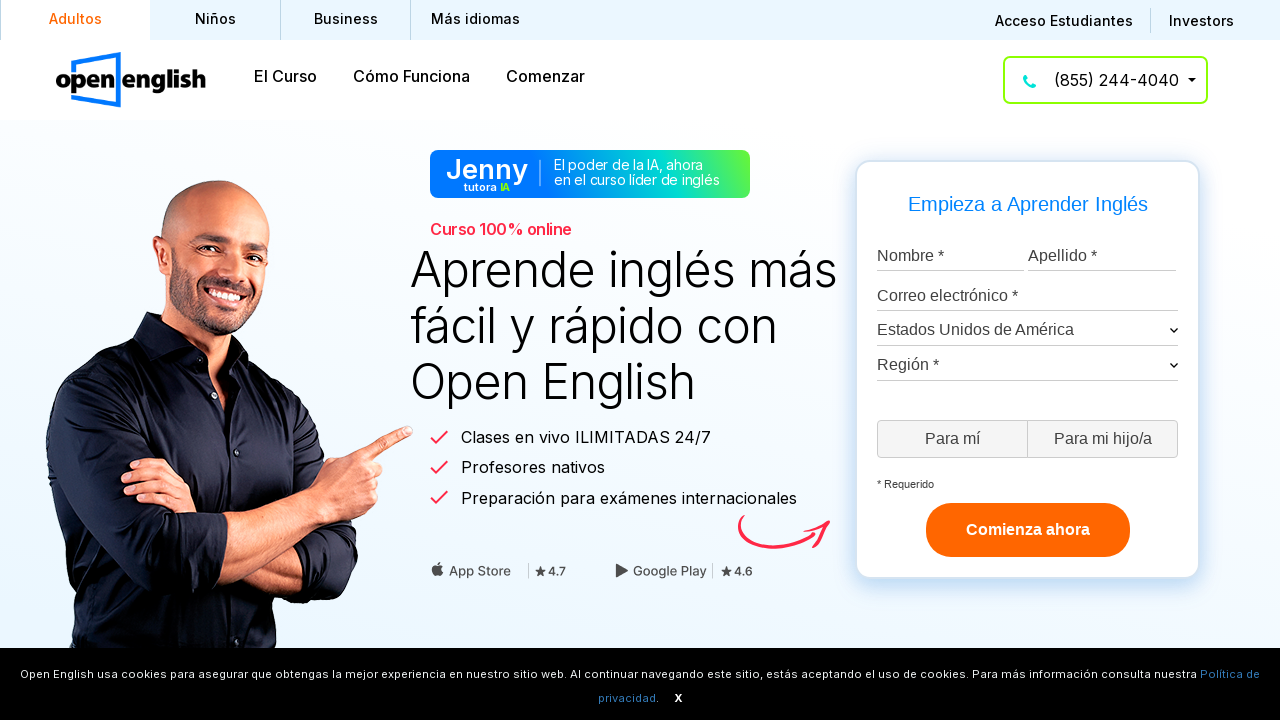

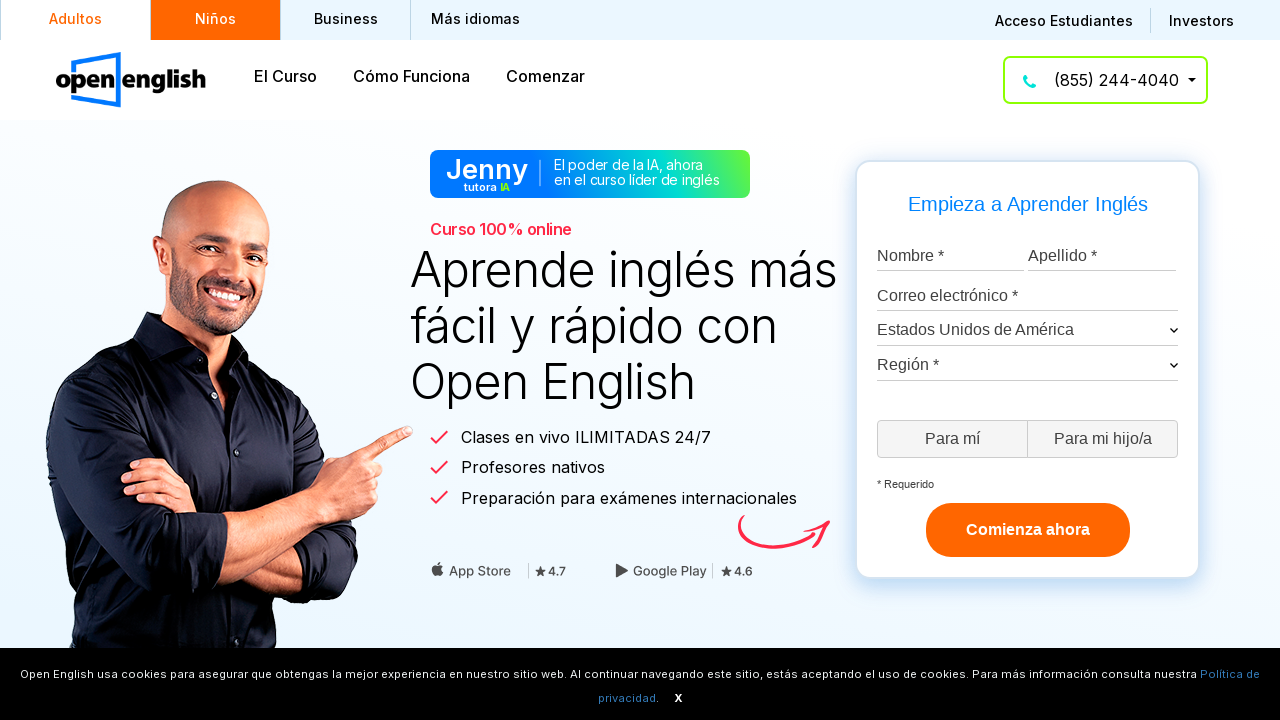